Tests the text box form by filling in name, email, current address, and permanent address fields, then submitting and verifying the output displays the entered values.

Starting URL: https://demoqa.com/text-box

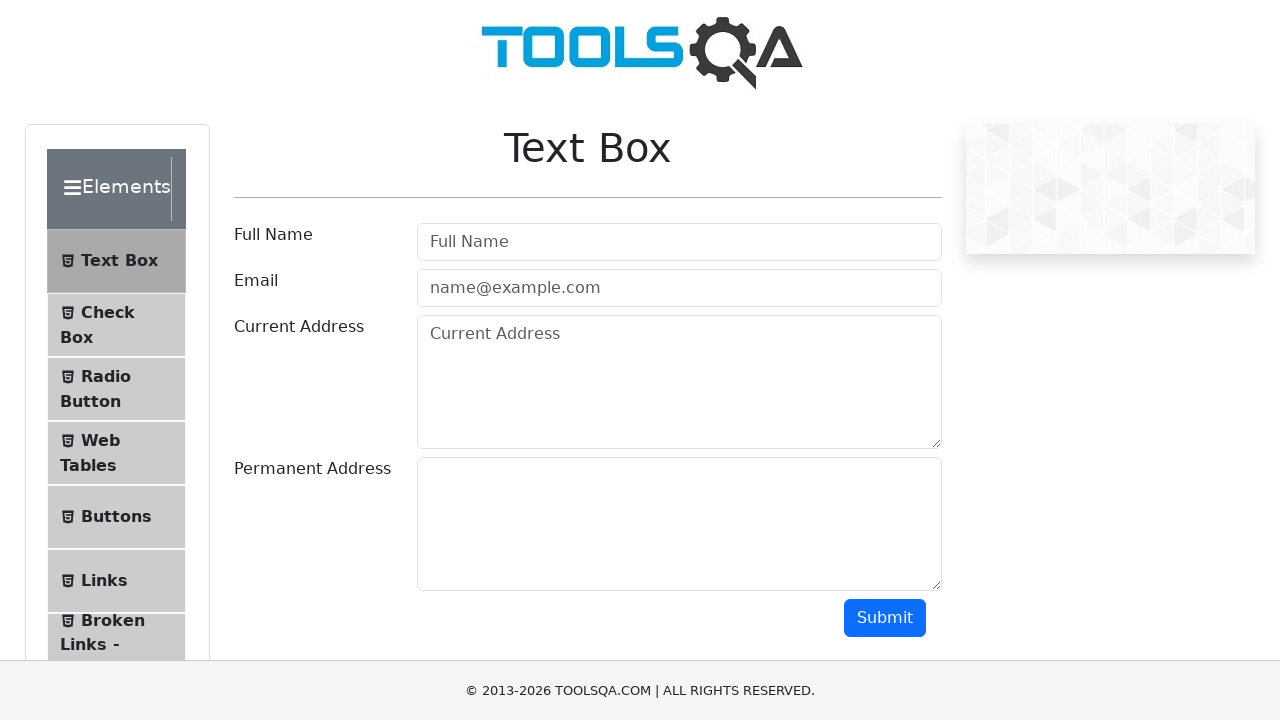

Filled full name field with 'John Doe' on #userName
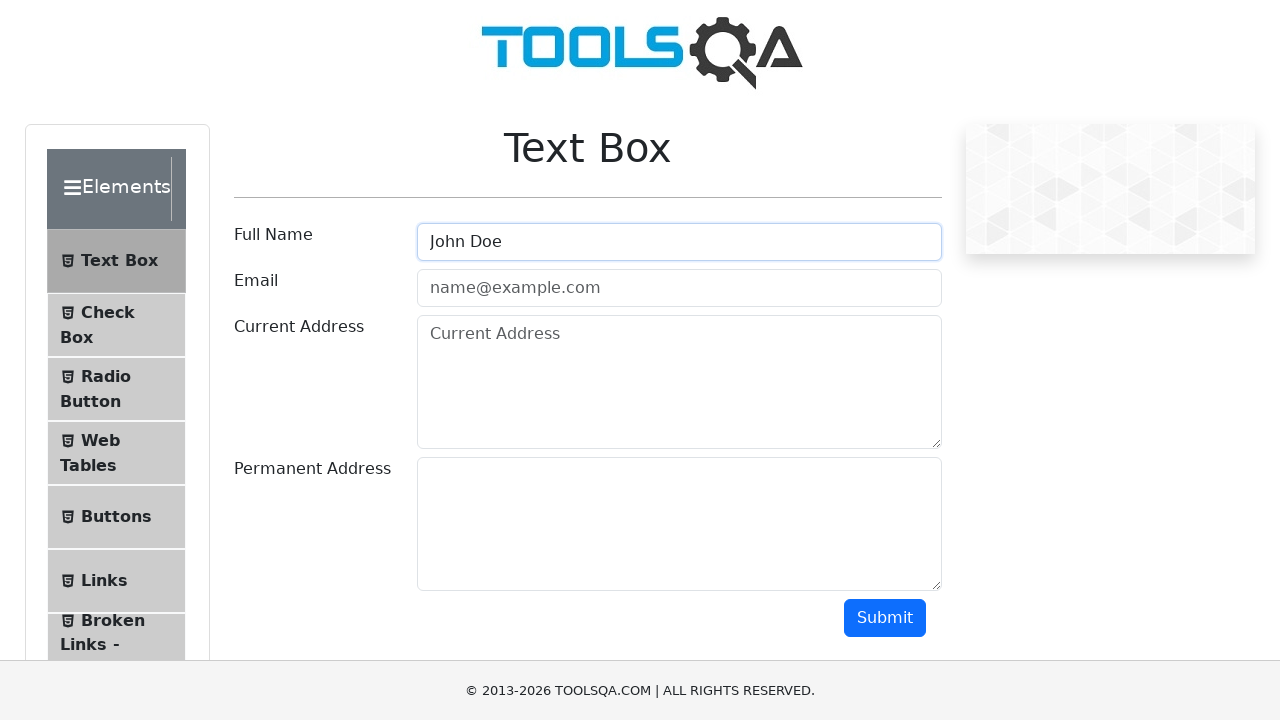

Filled email field with 'j.doe@provider.com' on #userEmail
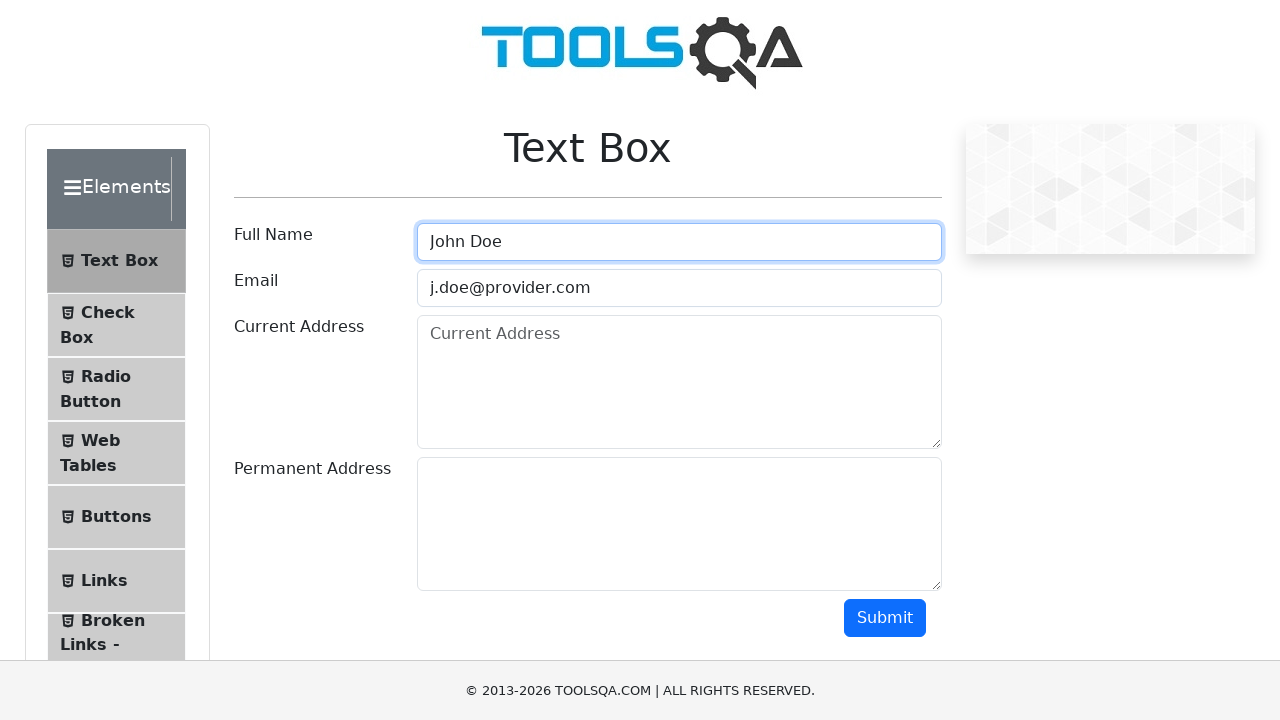

Filled current address field with '1 Infinite Loop, Cupertino, CA 95014, US' on #currentAddress
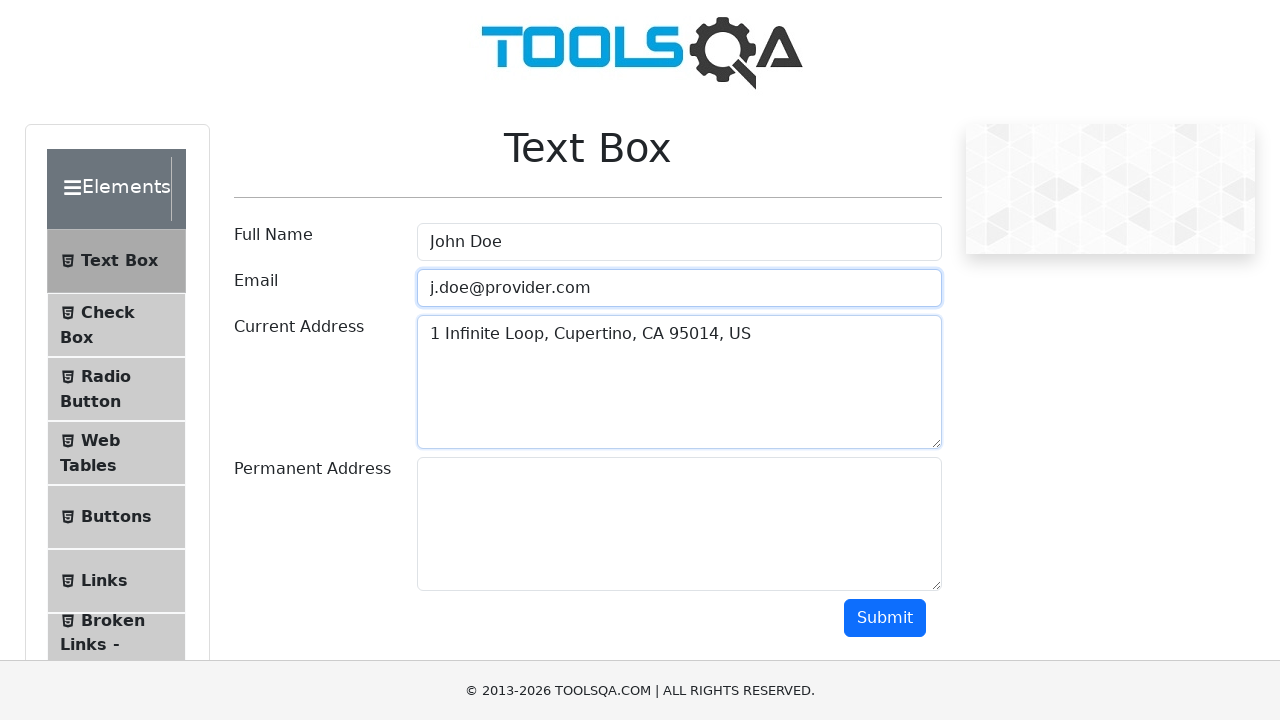

Filled permanent address field with '1 Apple Park Way, Cupertino, CA 95014' on #permanentAddress
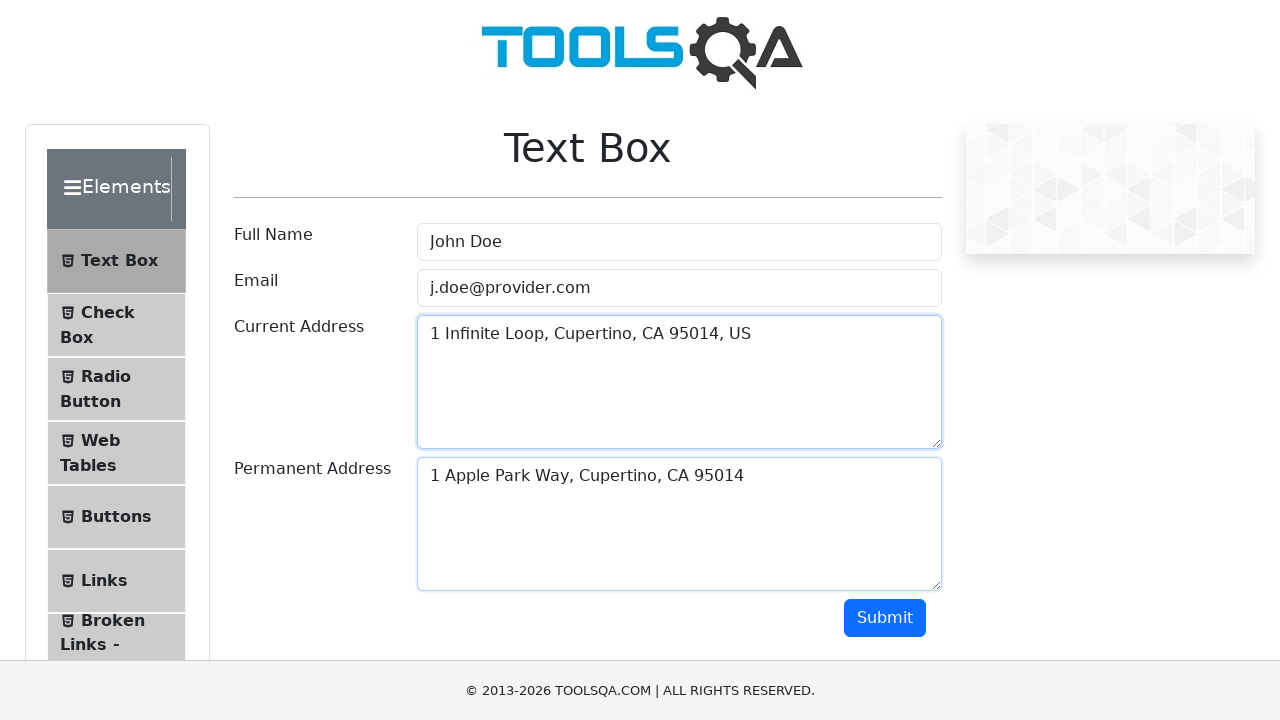

Clicked submit button to submit form at (885, 618) on #submit
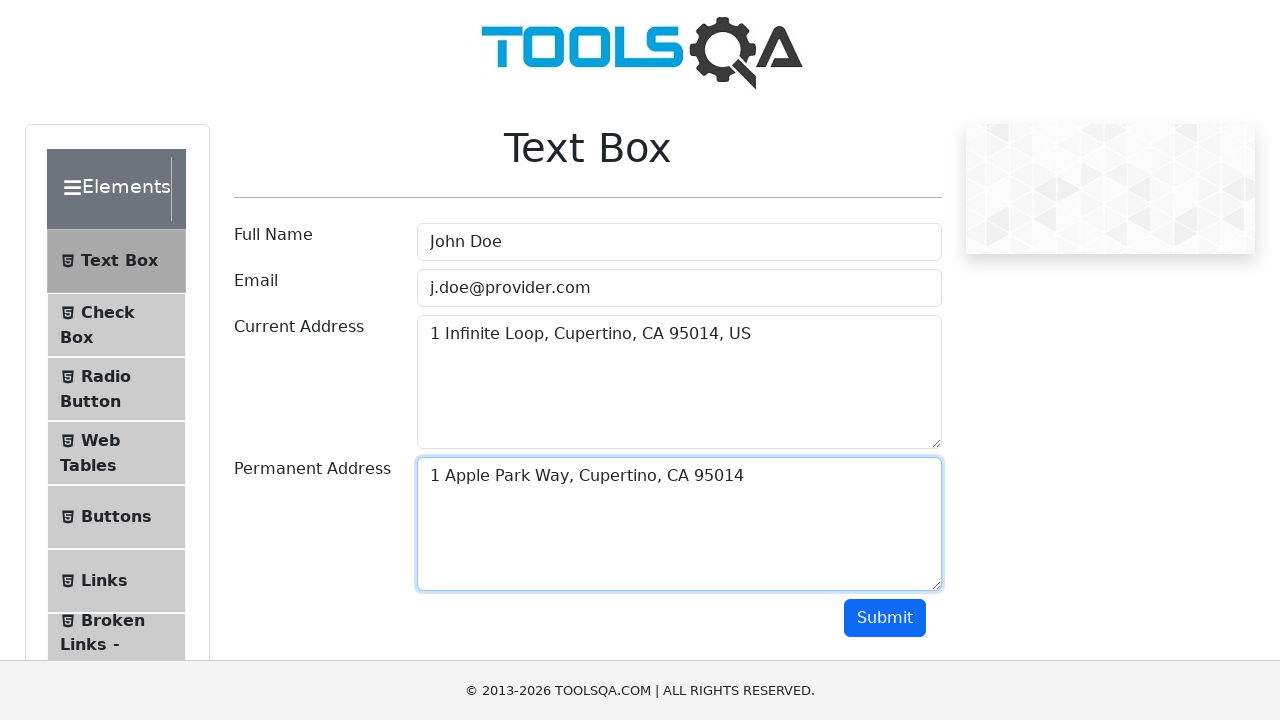

Output section loaded after form submission
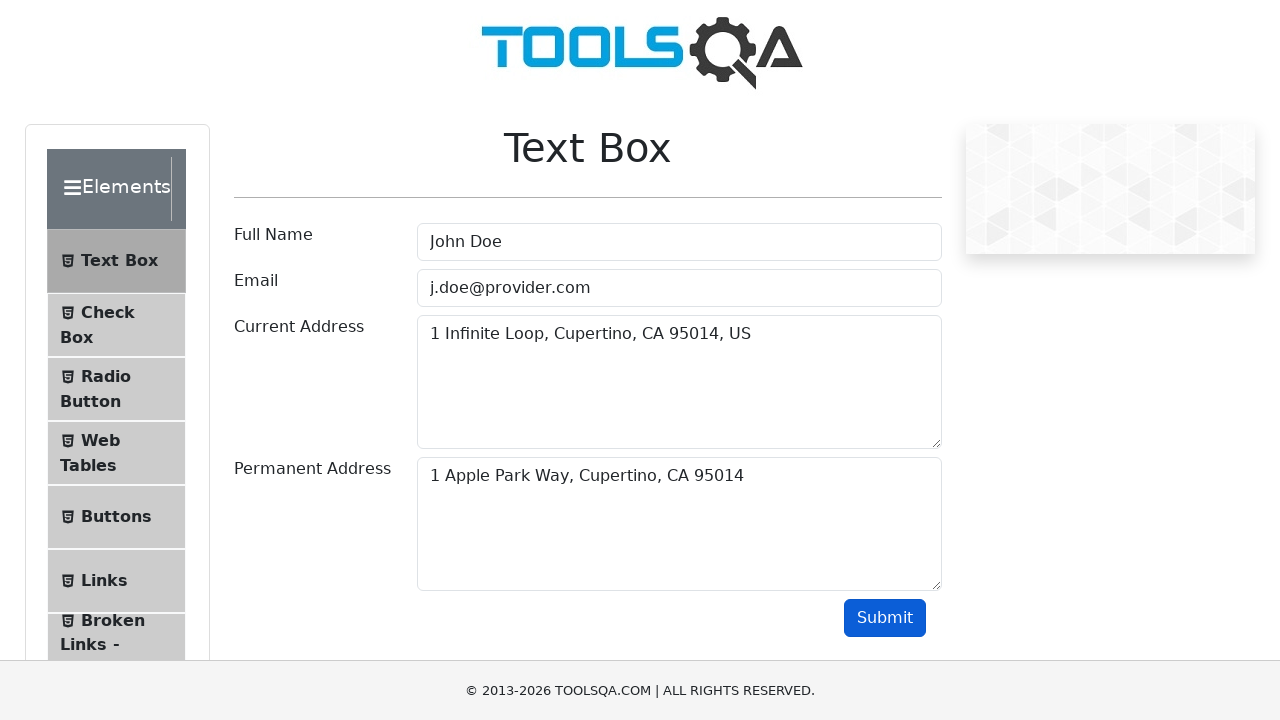

Verified output name field contains 'John Doe'
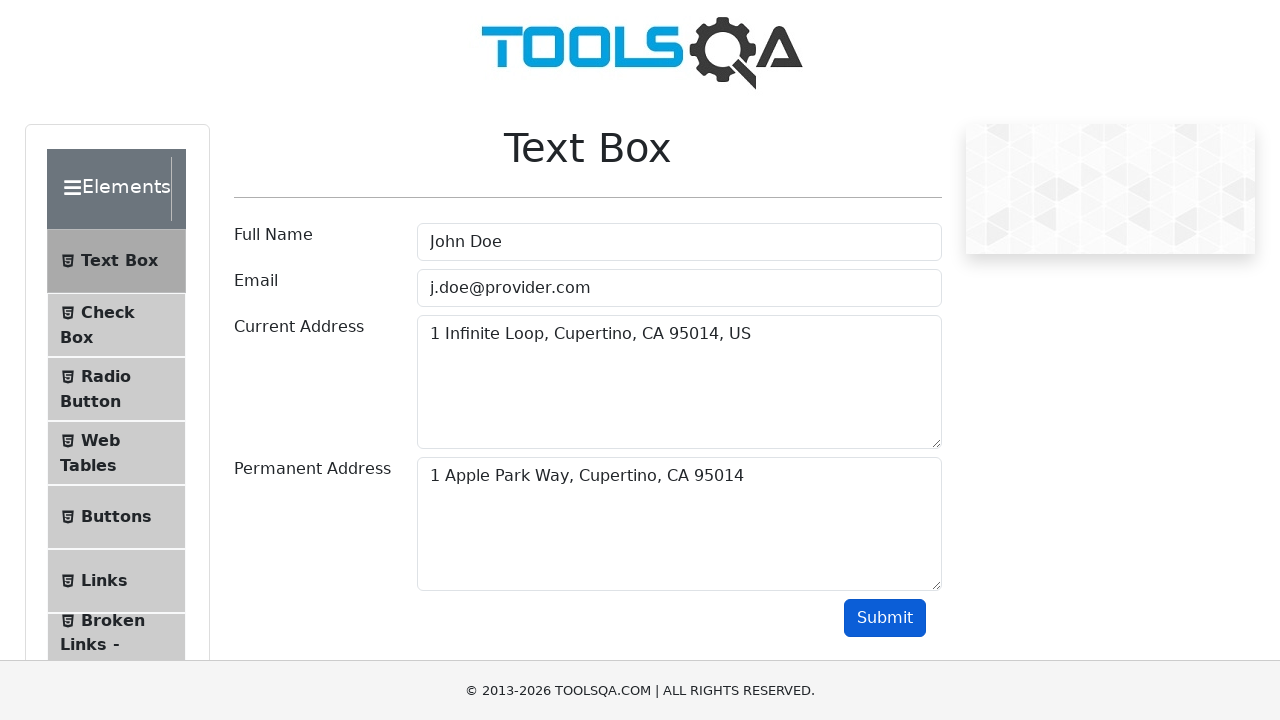

Verified output email field contains 'j.doe@provider.com'
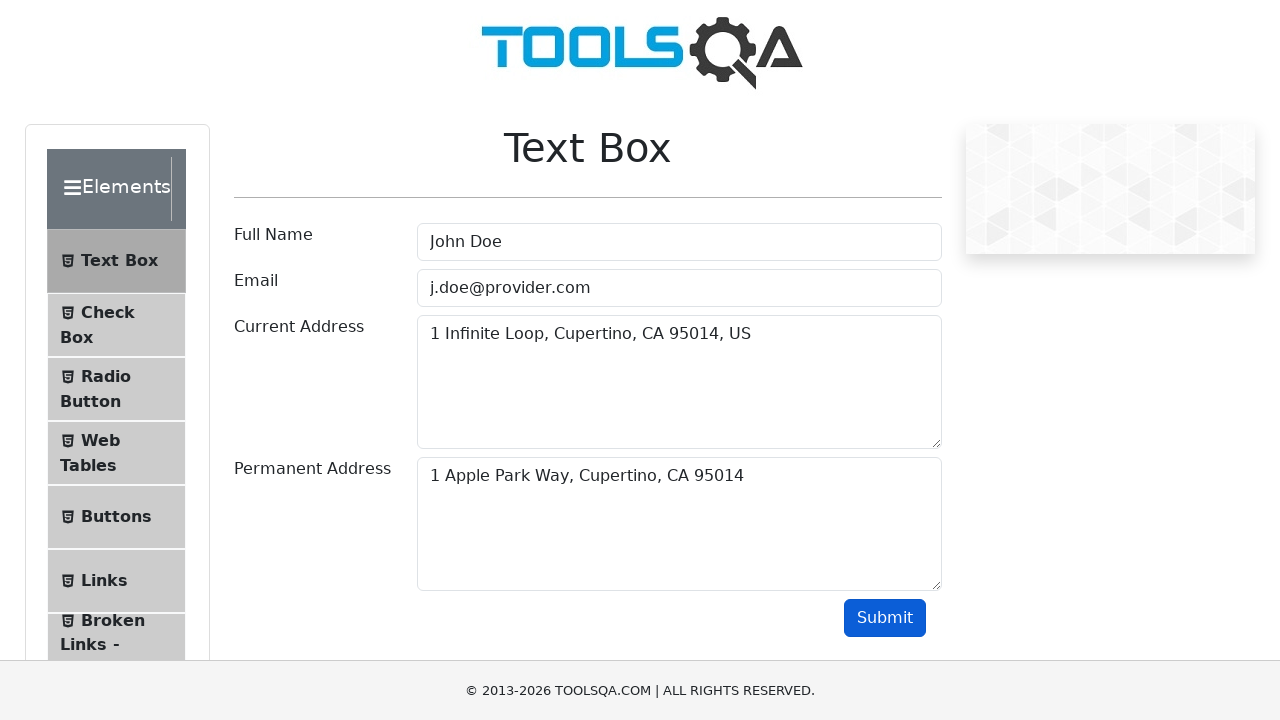

Verified output current address field contains '1 Infinite Loop, Cupertino, CA 95014, US'
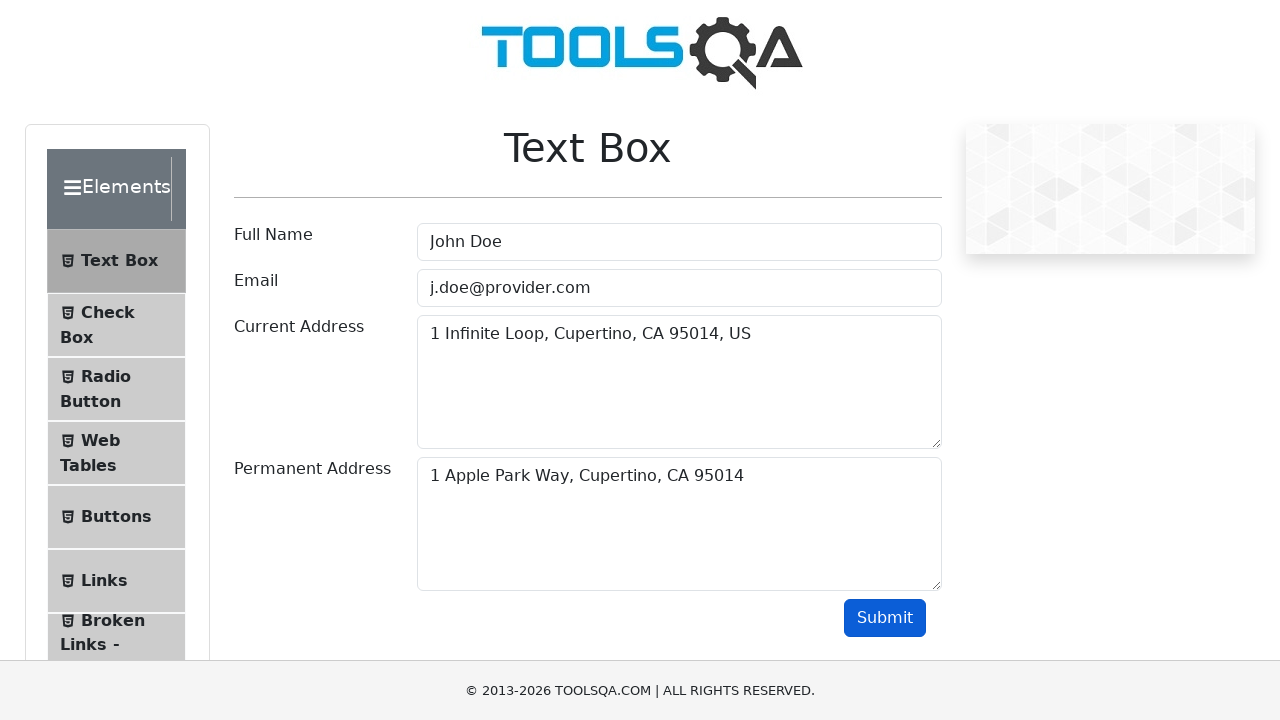

Verified output permanent address field contains '1 Apple Park Way, Cupertino, CA 95014'
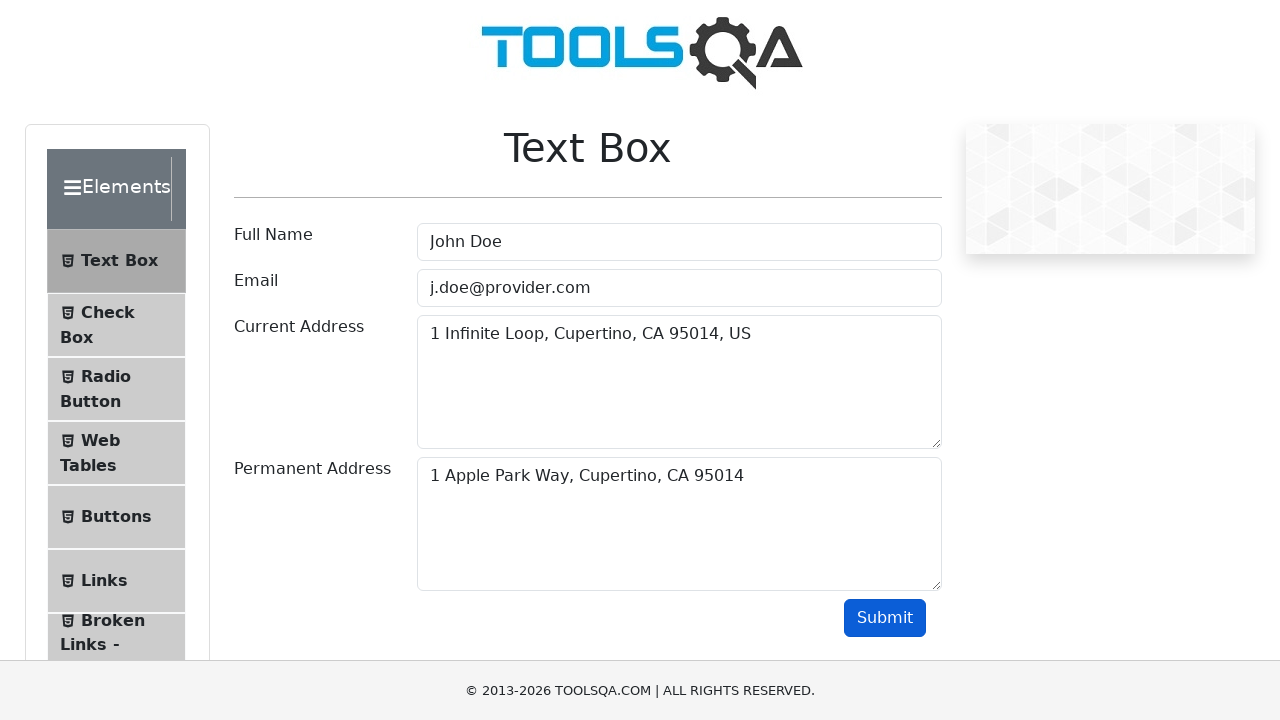

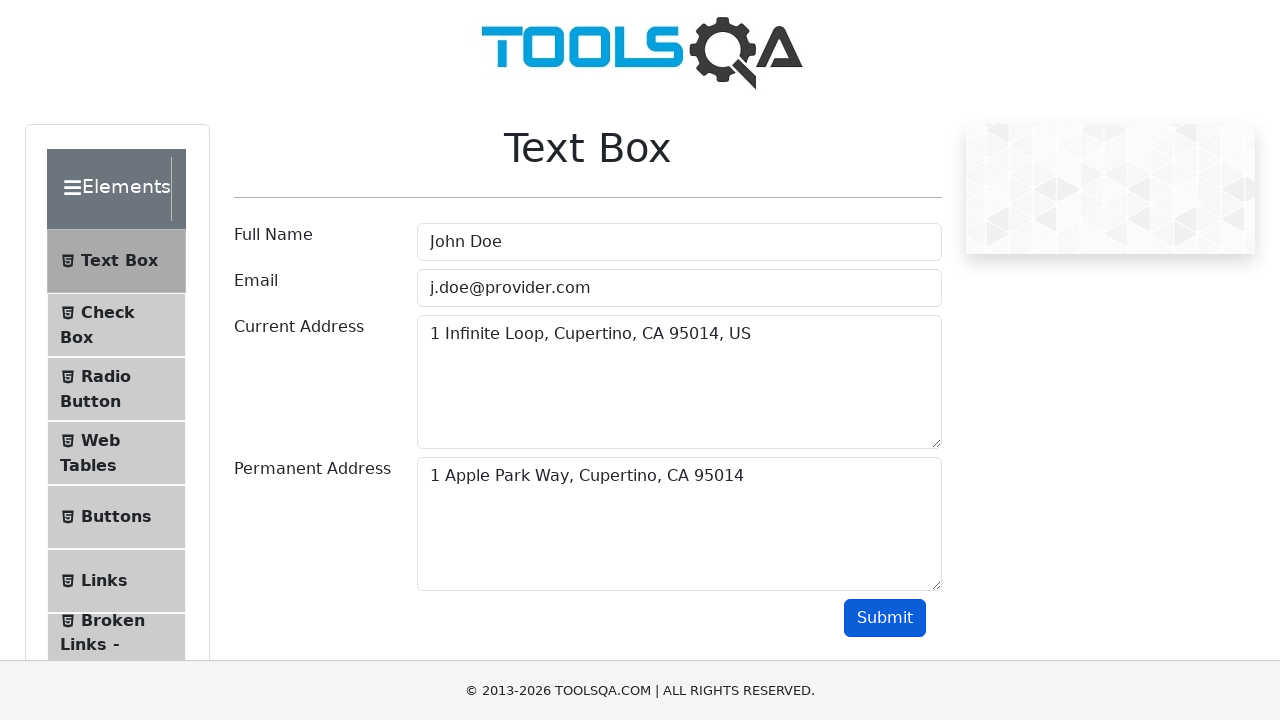